Tests interaction with dynamically enabled buttons by clicking each button in sequence and waiting for confirmation messages

Starting URL: https://testpages.herokuapp.com/styled/dynamic-buttons-disabled.html

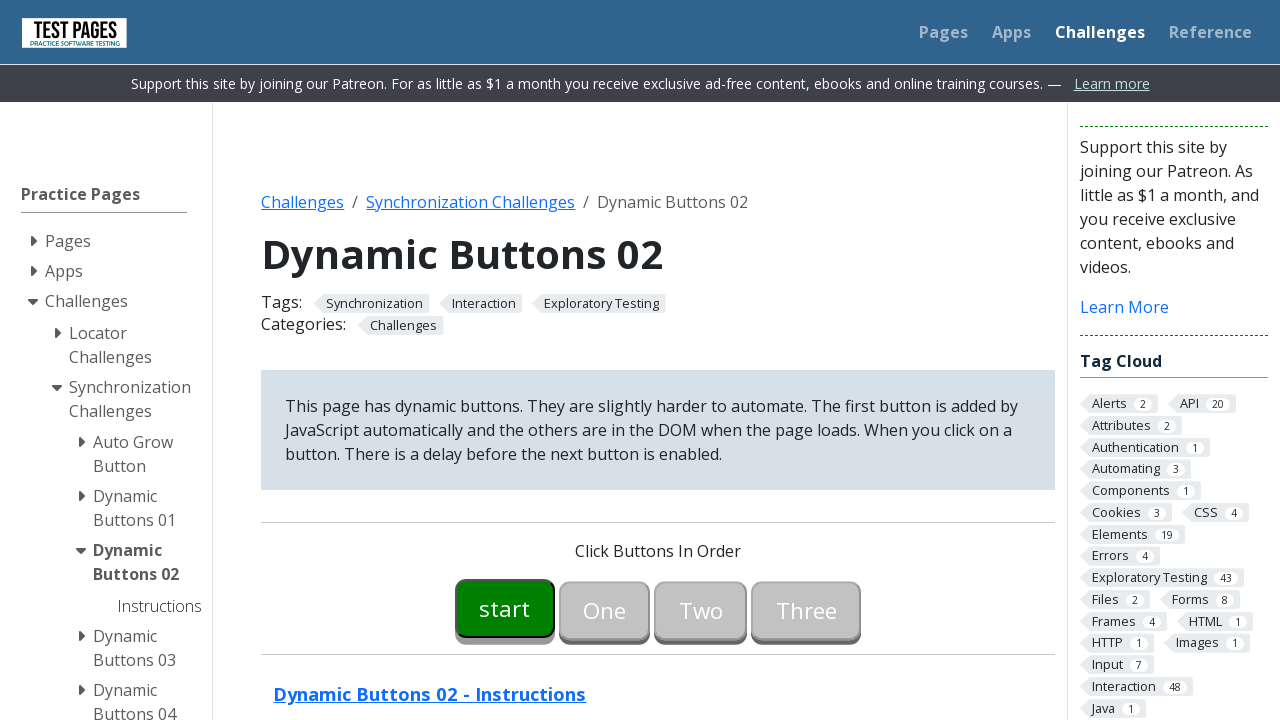

Waited for first button to be enabled
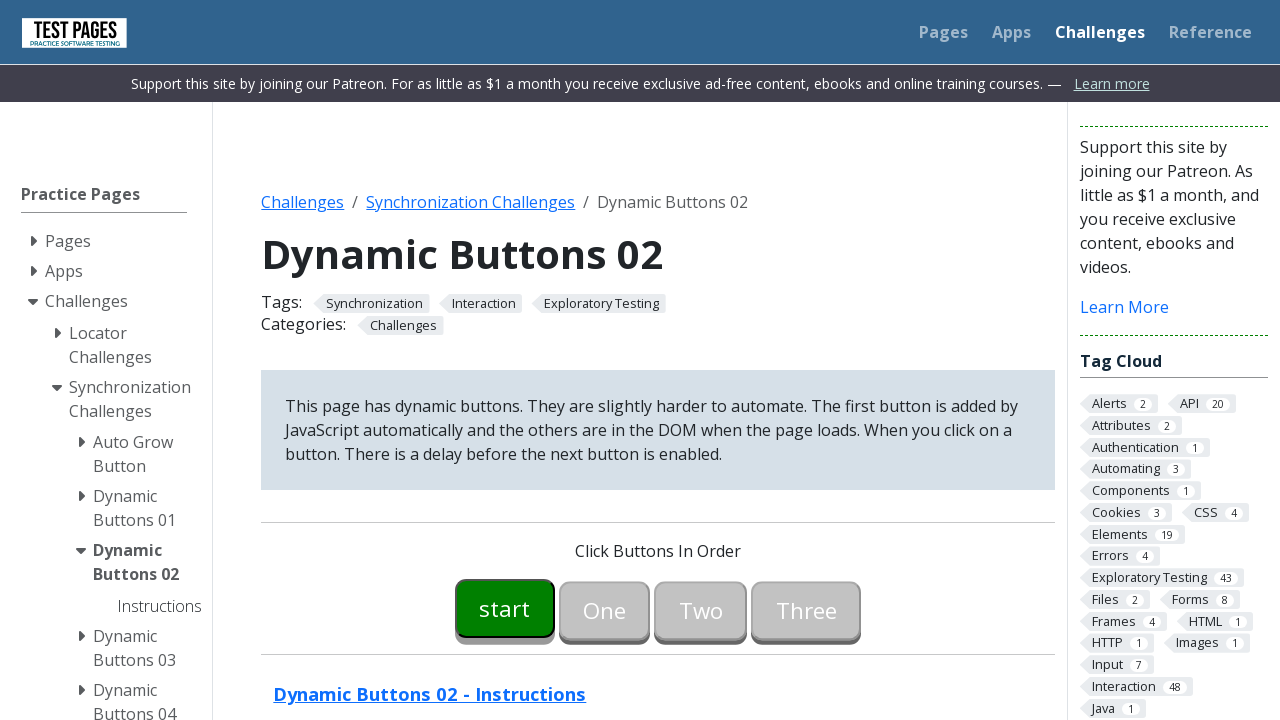

Clicked first button at (505, 608) on #button00
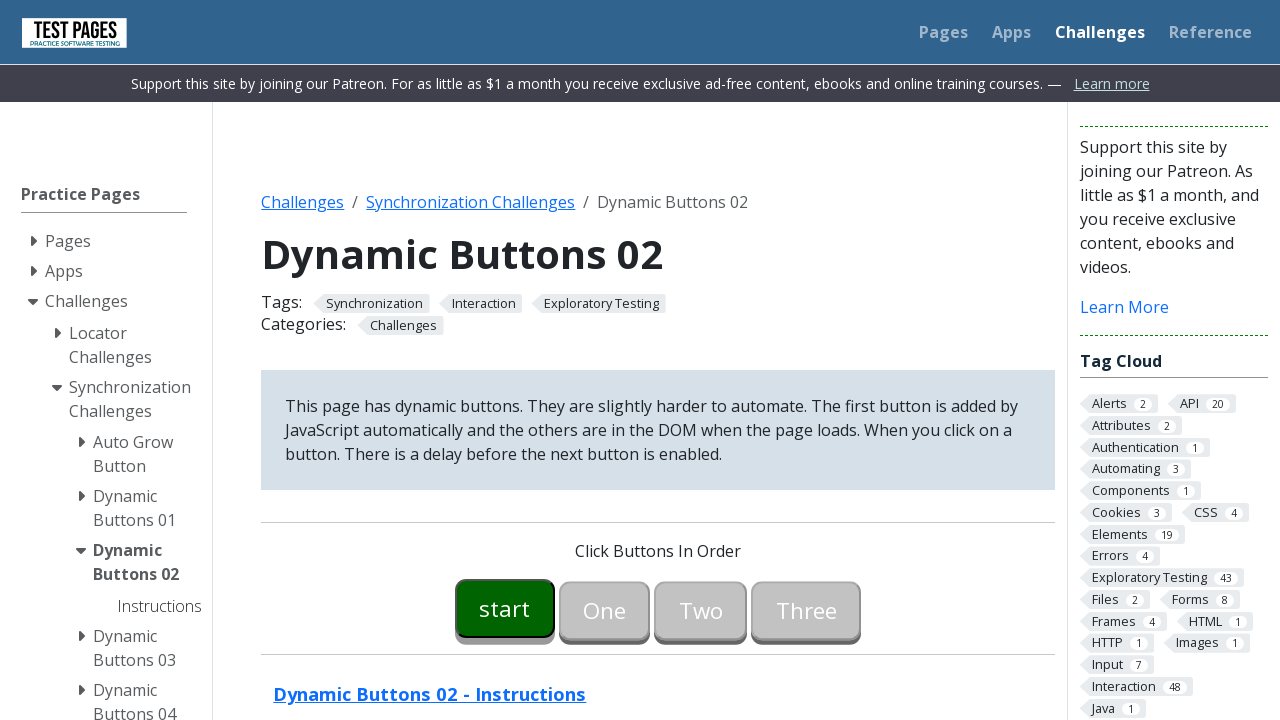

Wait message disappeared after clicking first button
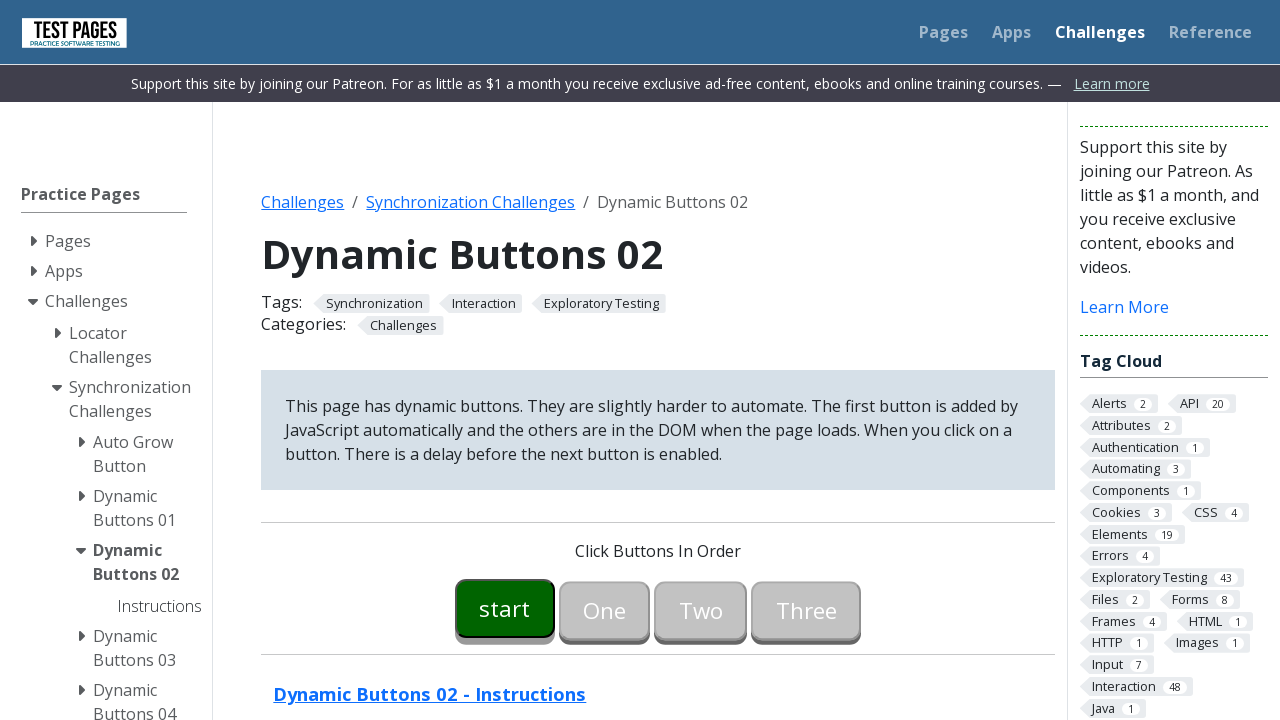

Button message appeared after clicking first button
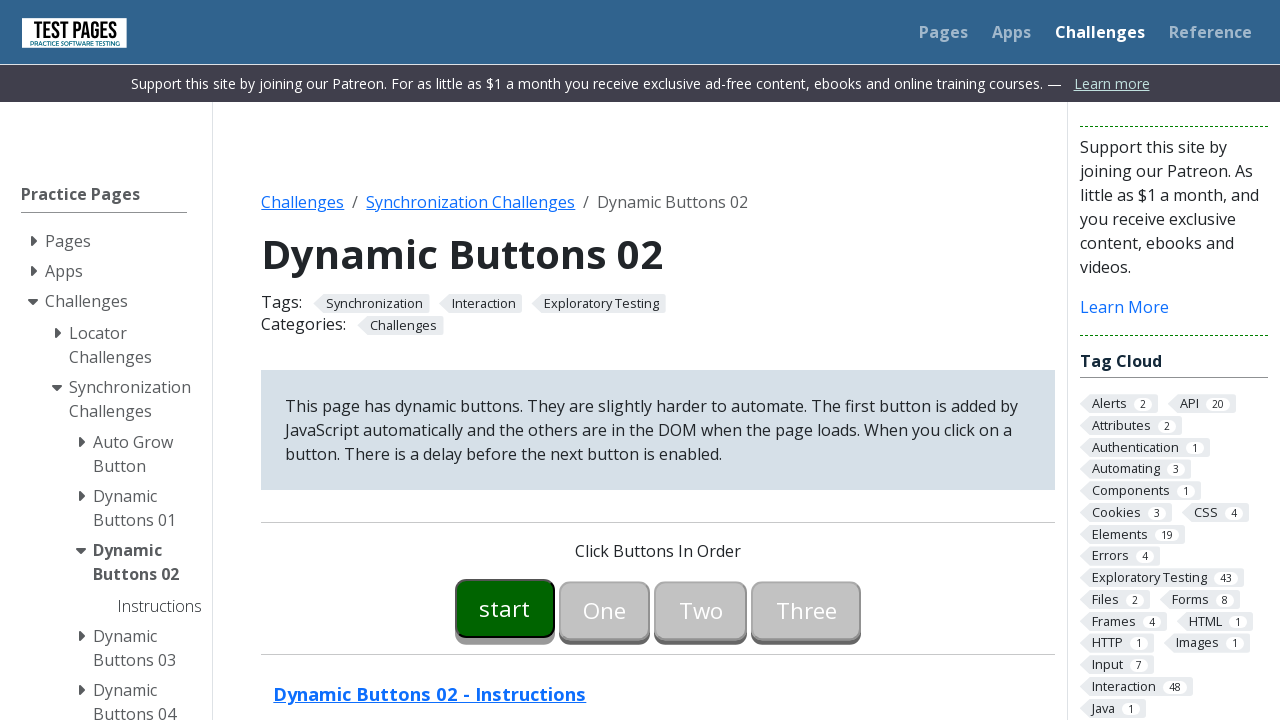

Waited for second button to be enabled
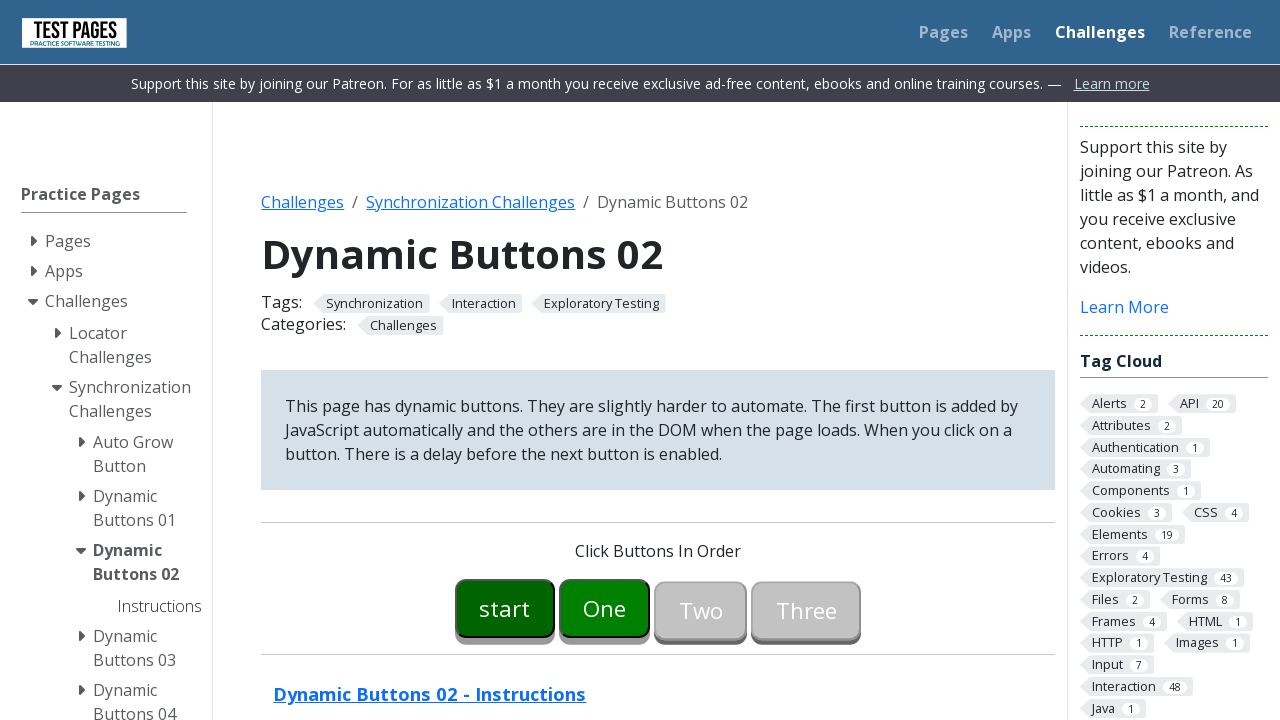

Clicked second button at (605, 608) on #button01
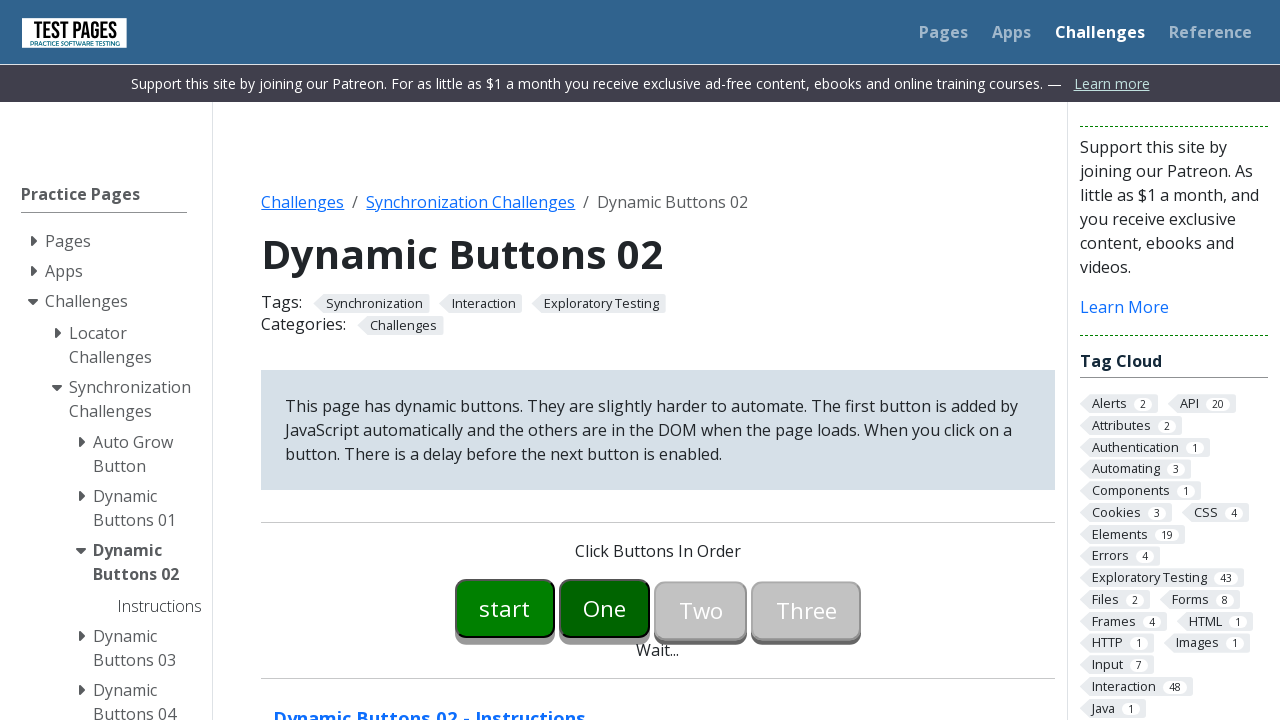

Wait message disappeared after clicking second button
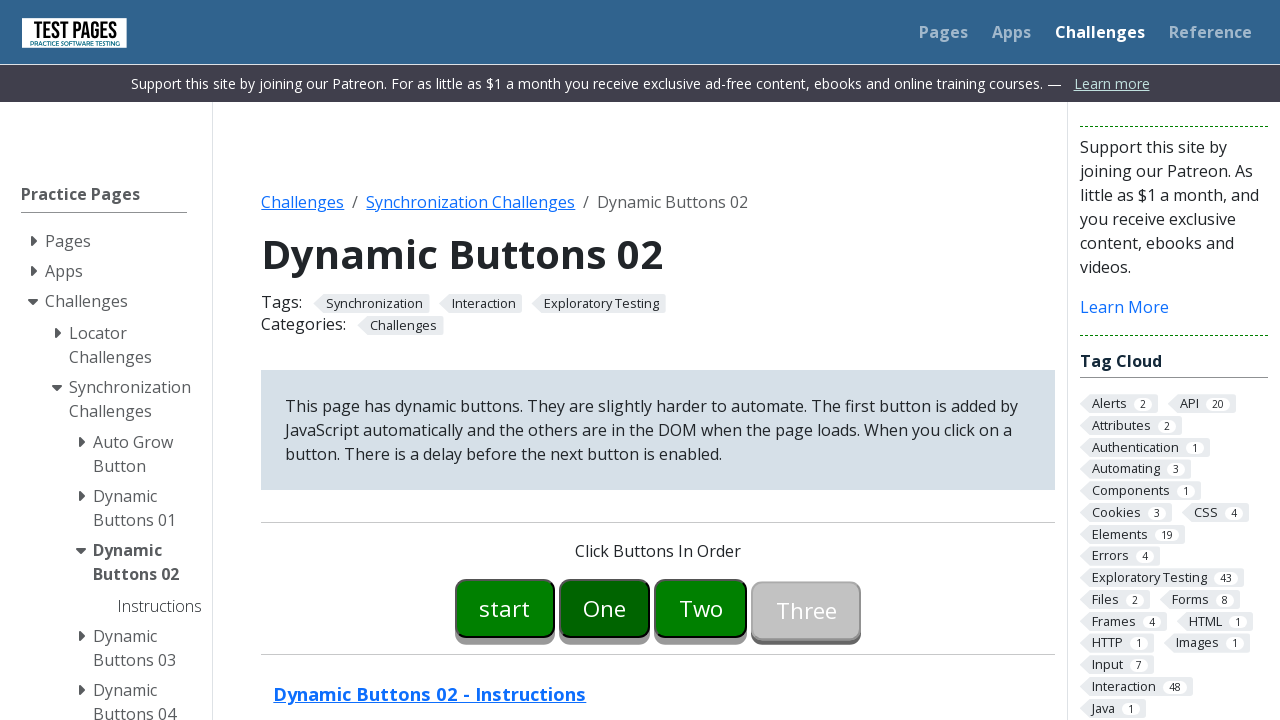

Button message appeared after clicking second button
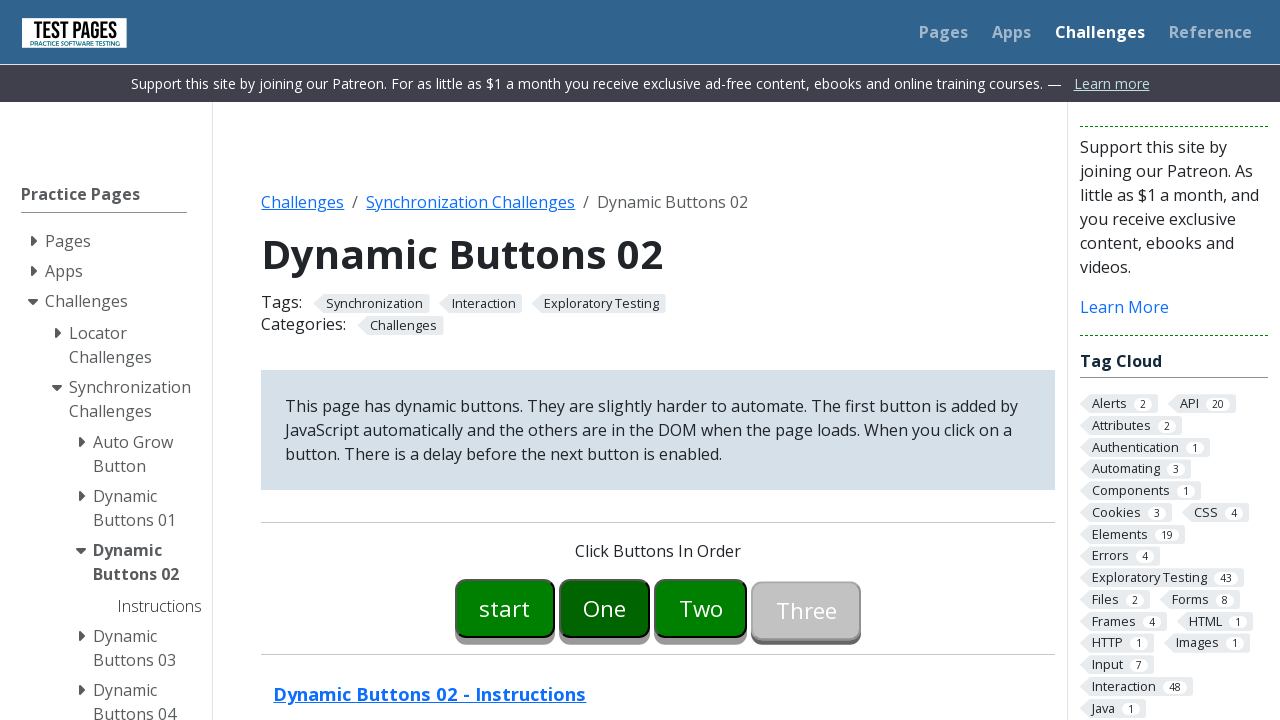

Waited for third button to be enabled
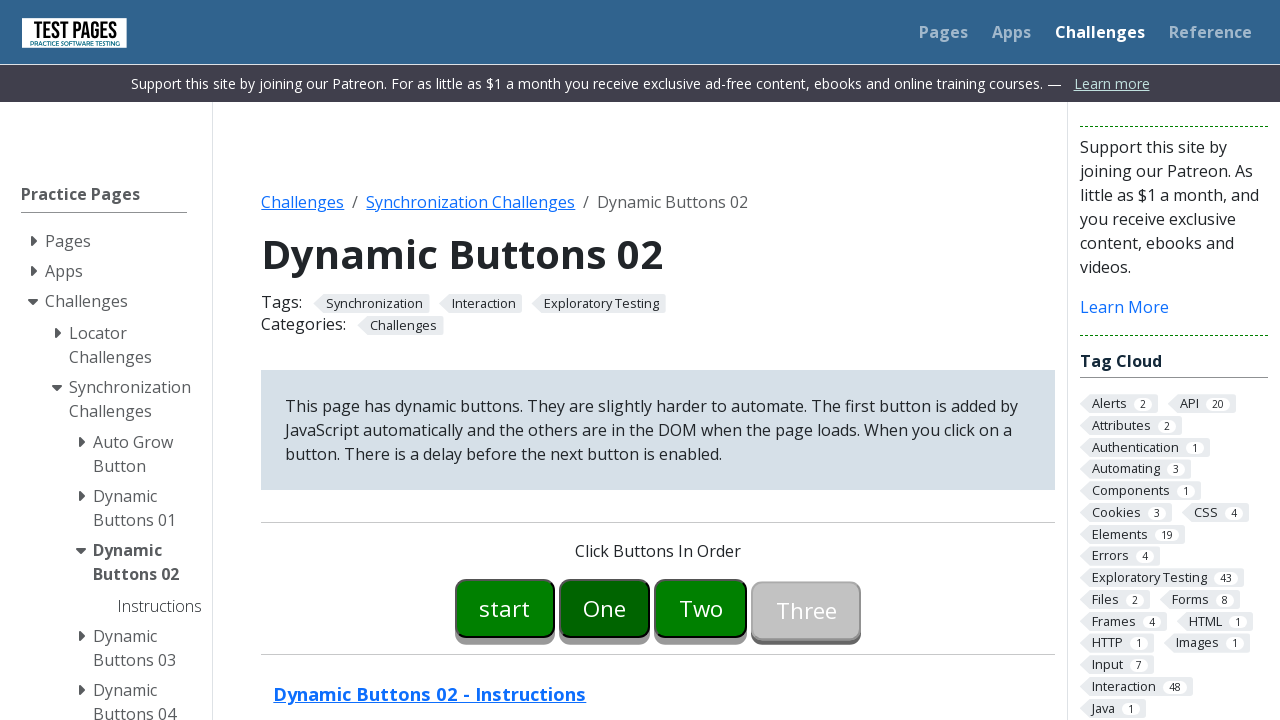

Clicked third button at (701, 608) on #button02
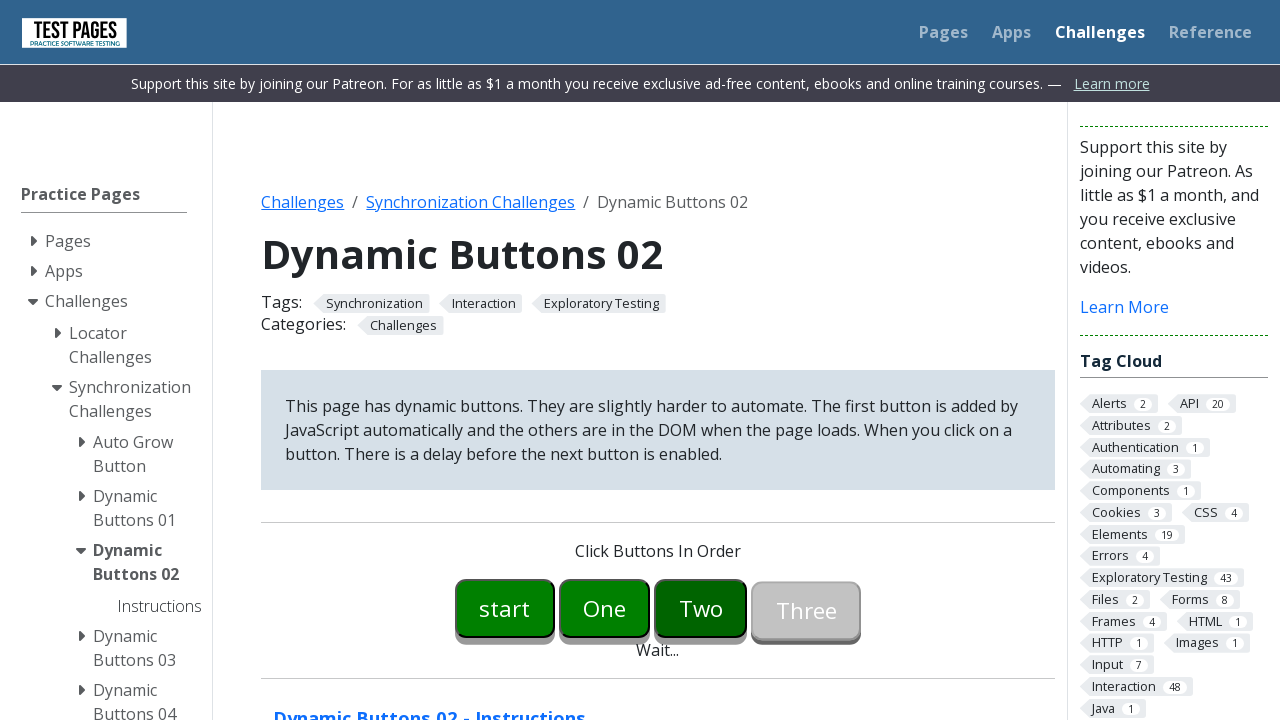

Wait message disappeared after clicking third button
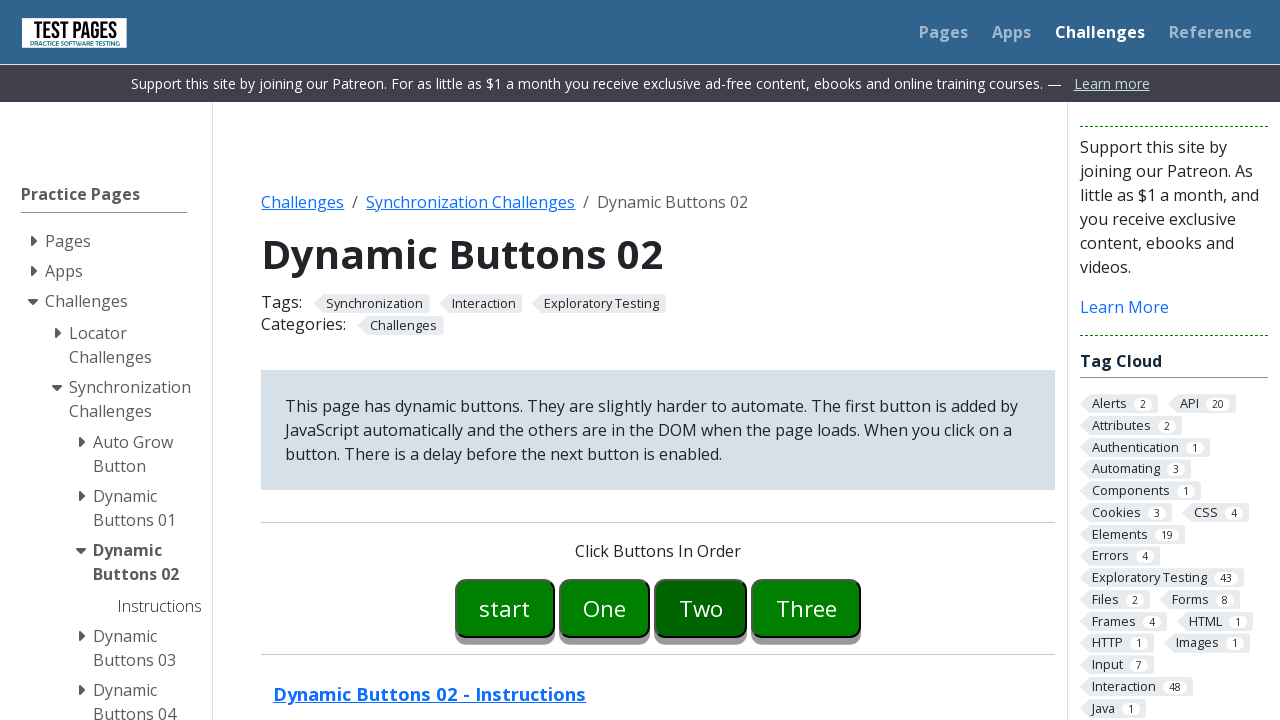

Button message appeared after clicking third button
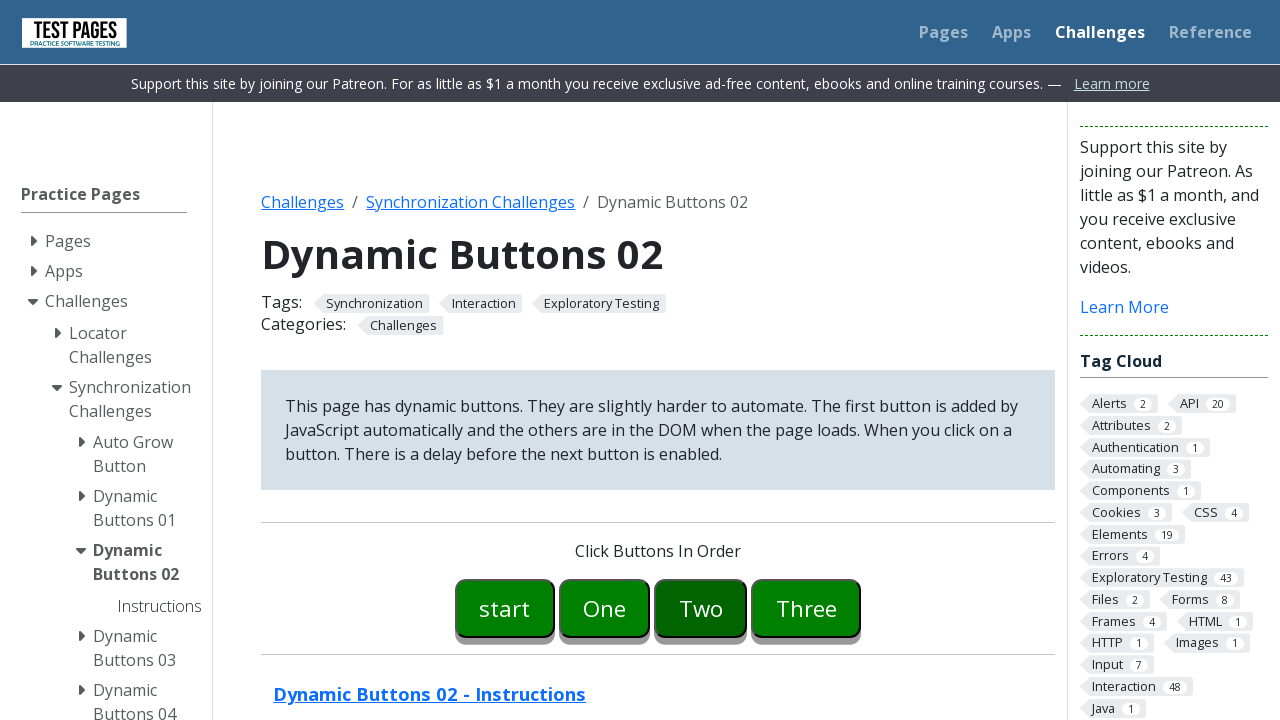

Waited for fourth button to be enabled
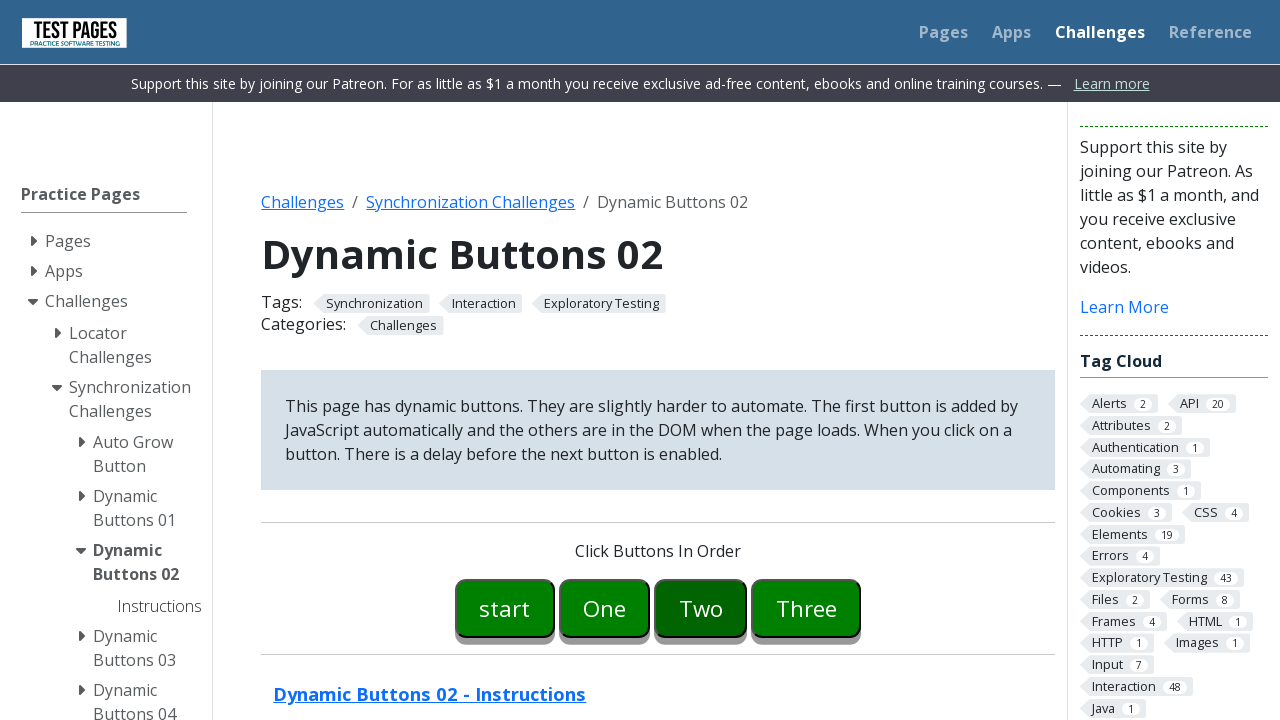

Clicked fourth button at (806, 608) on #button03
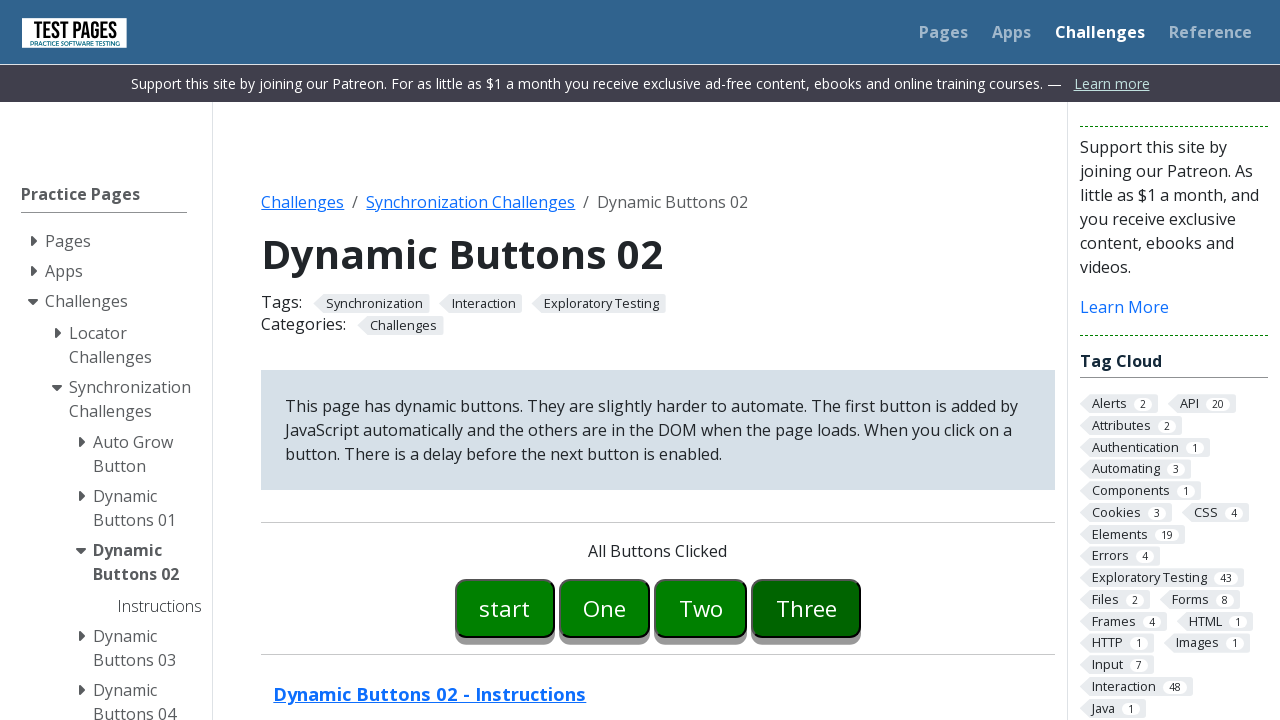

Wait message disappeared after clicking fourth button
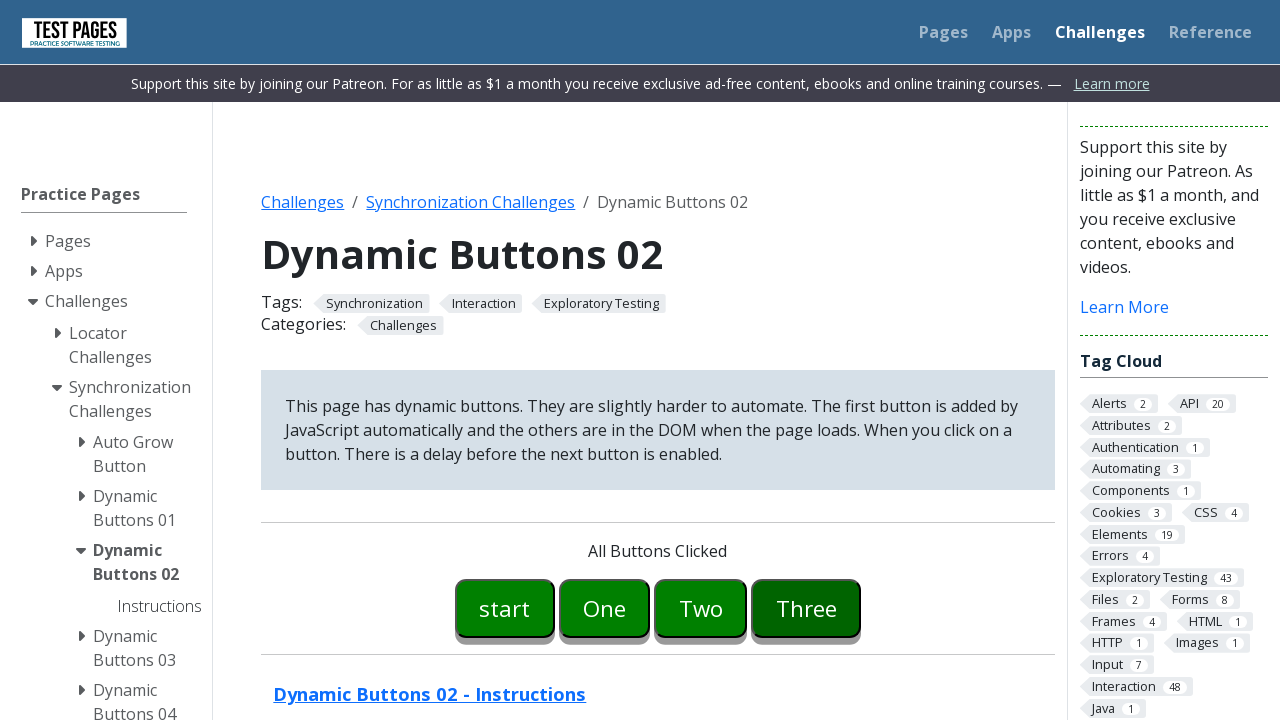

Button message appeared after clicking fourth button
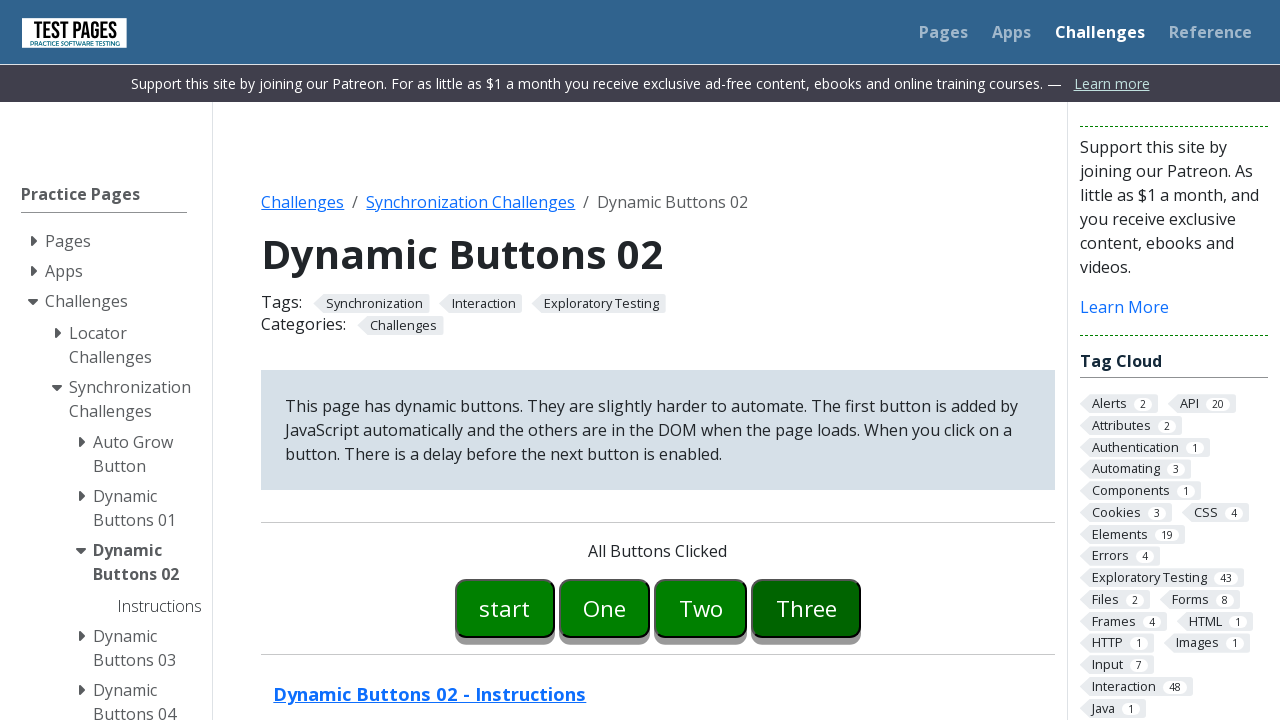

Verified final button message is displayed
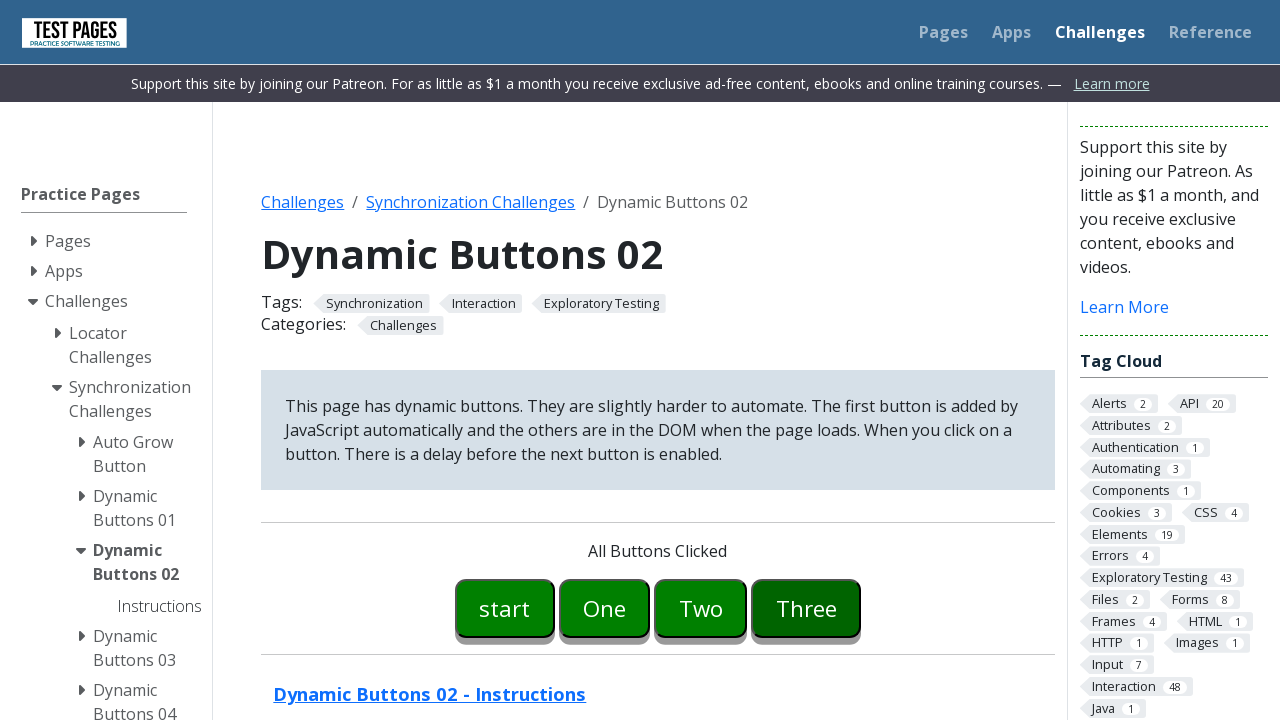

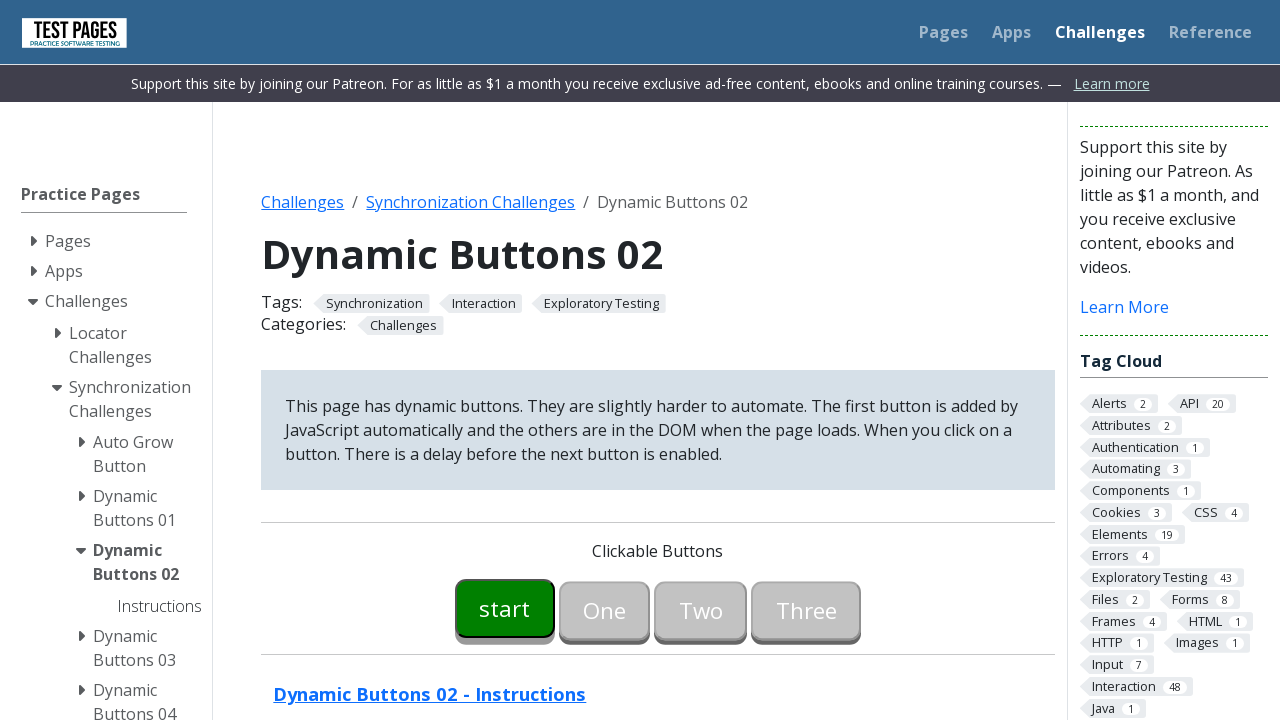